Tests social media links (Facebook, Twitter, LinkedIn) in the FOLLOW US section by clicking each icon and verifying navigation

Starting URL: https://www.advantageonlineshopping.com/#/

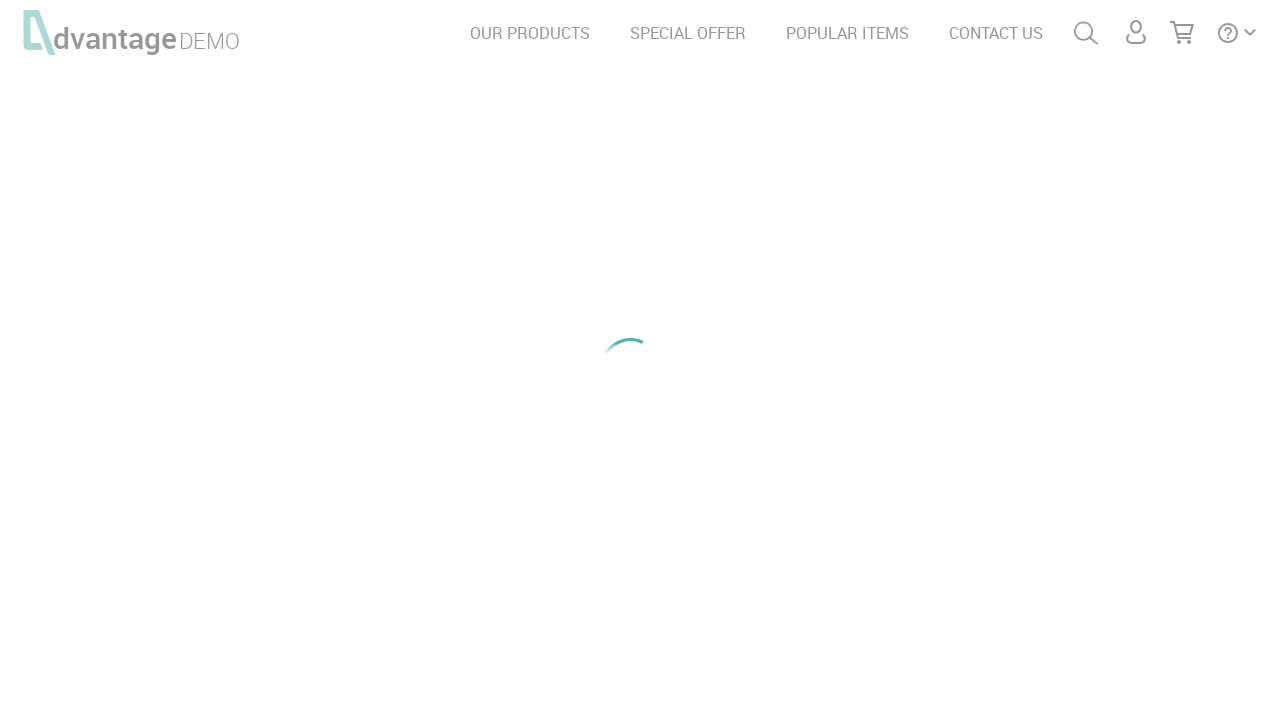

FOLLOW US section is visible
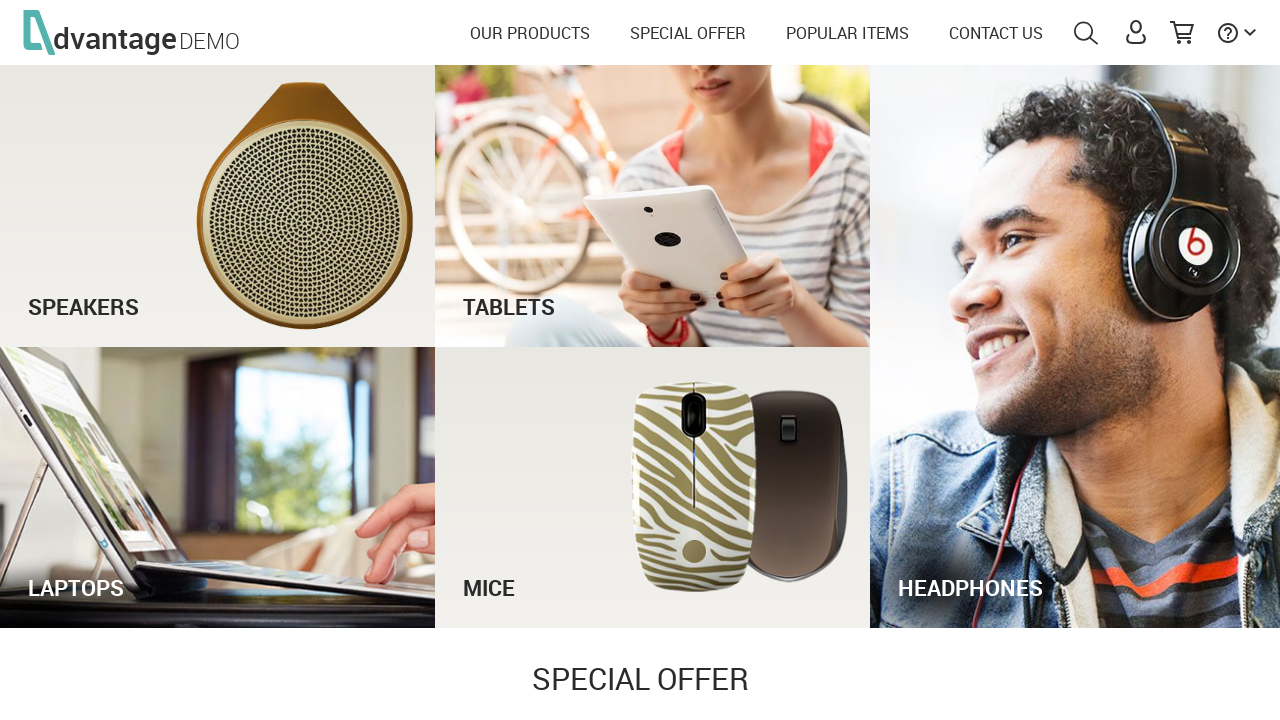

Clicked Facebook icon in FOLLOW US section at (496, 599) on img[name='follow_facebook']
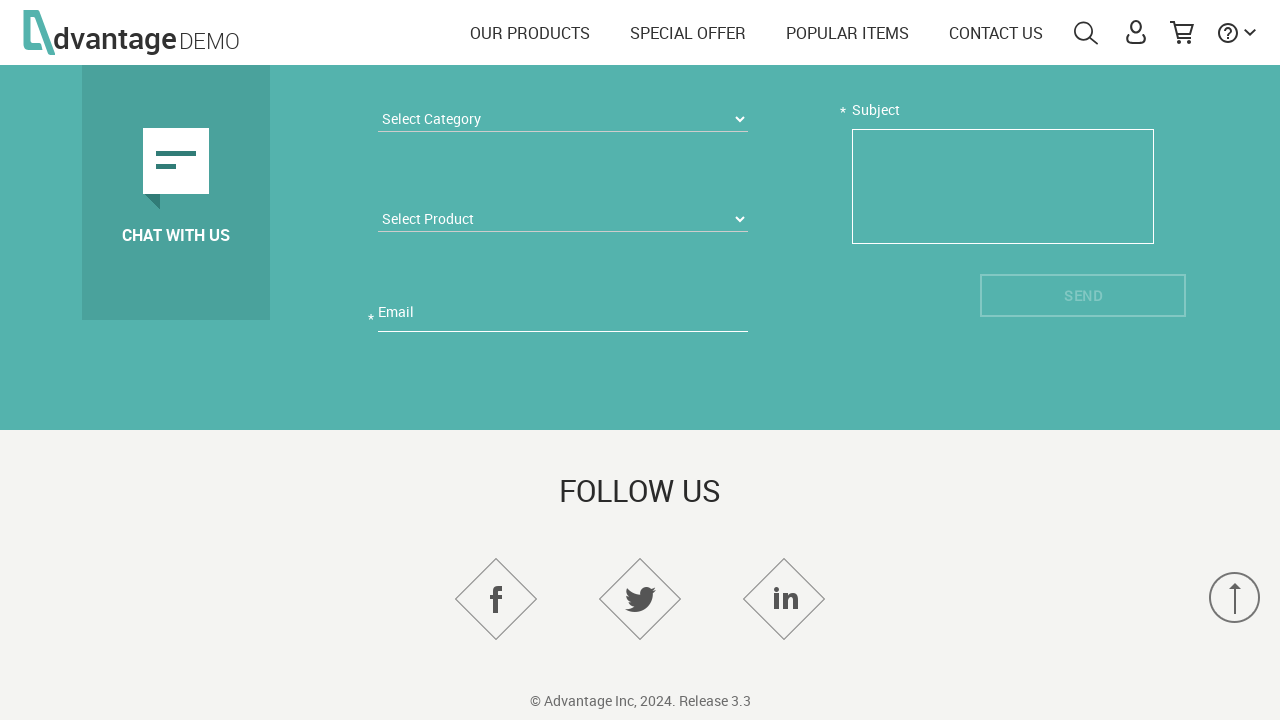

Clicked Twitter icon in FOLLOW US section at (640, 599) on img[name='follow_twitter']
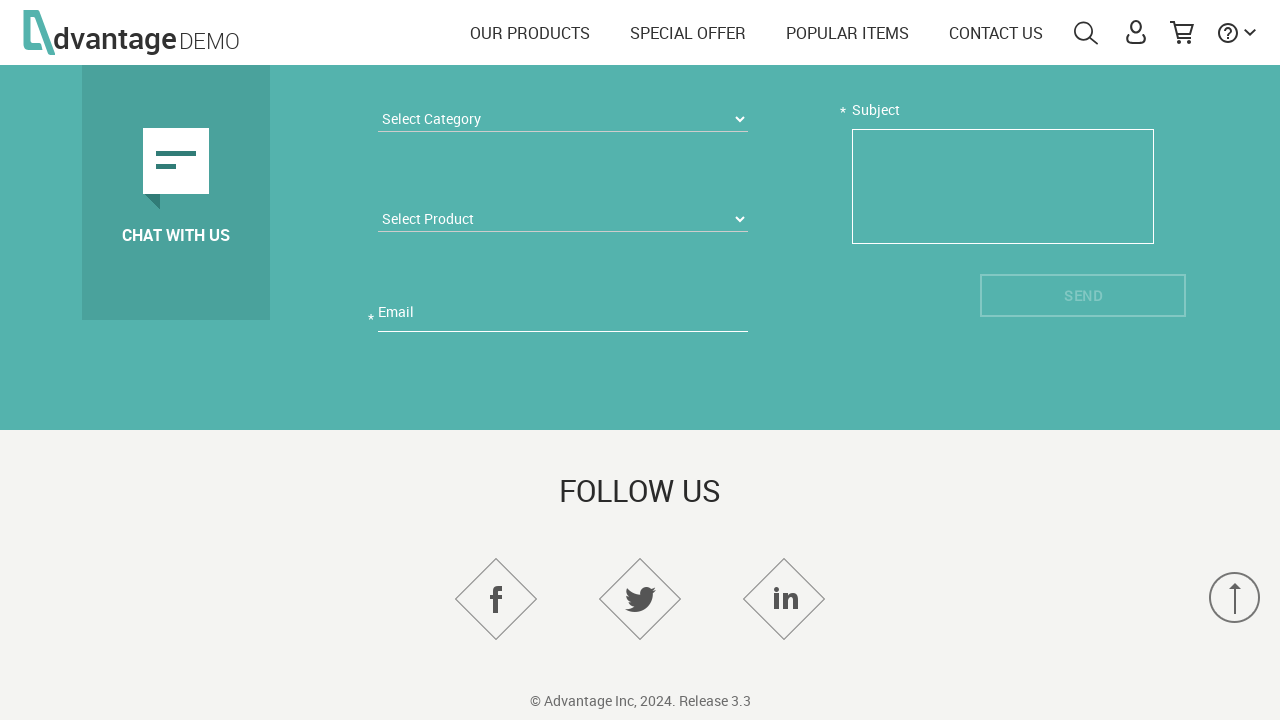

Clicked LinkedIn icon in FOLLOW US section at (784, 599) on img[name='follow_linkedin']
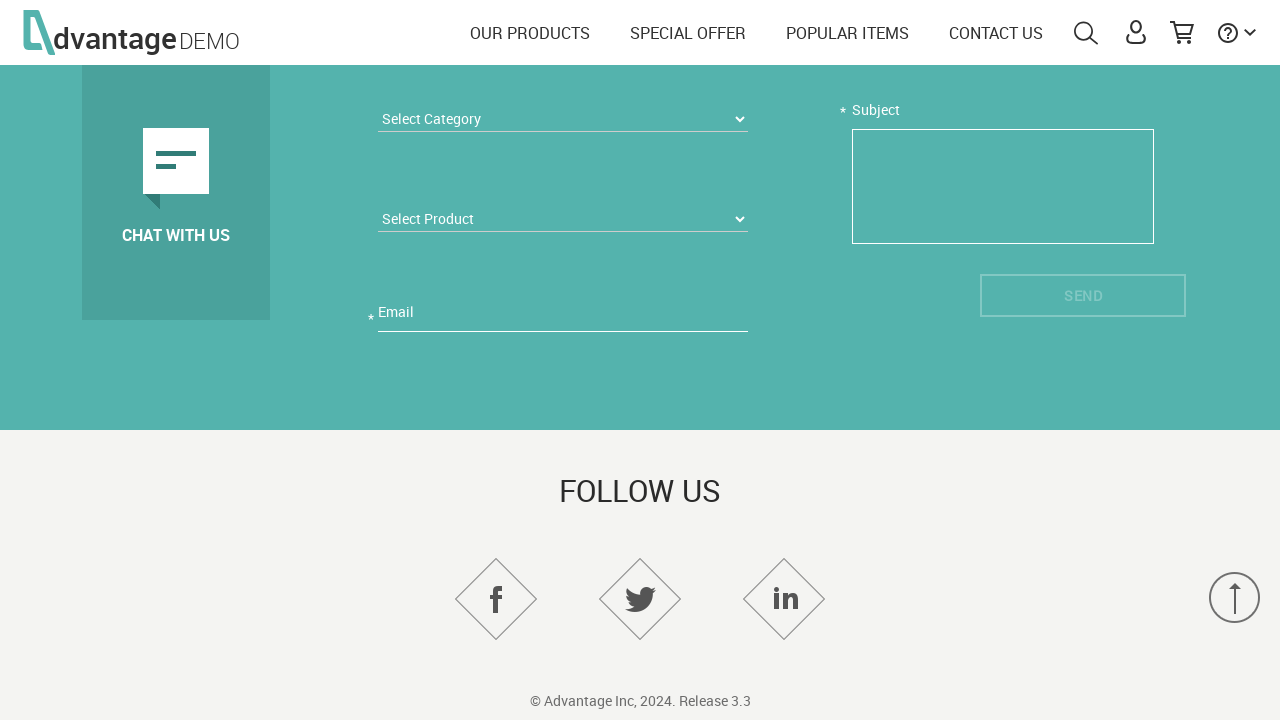

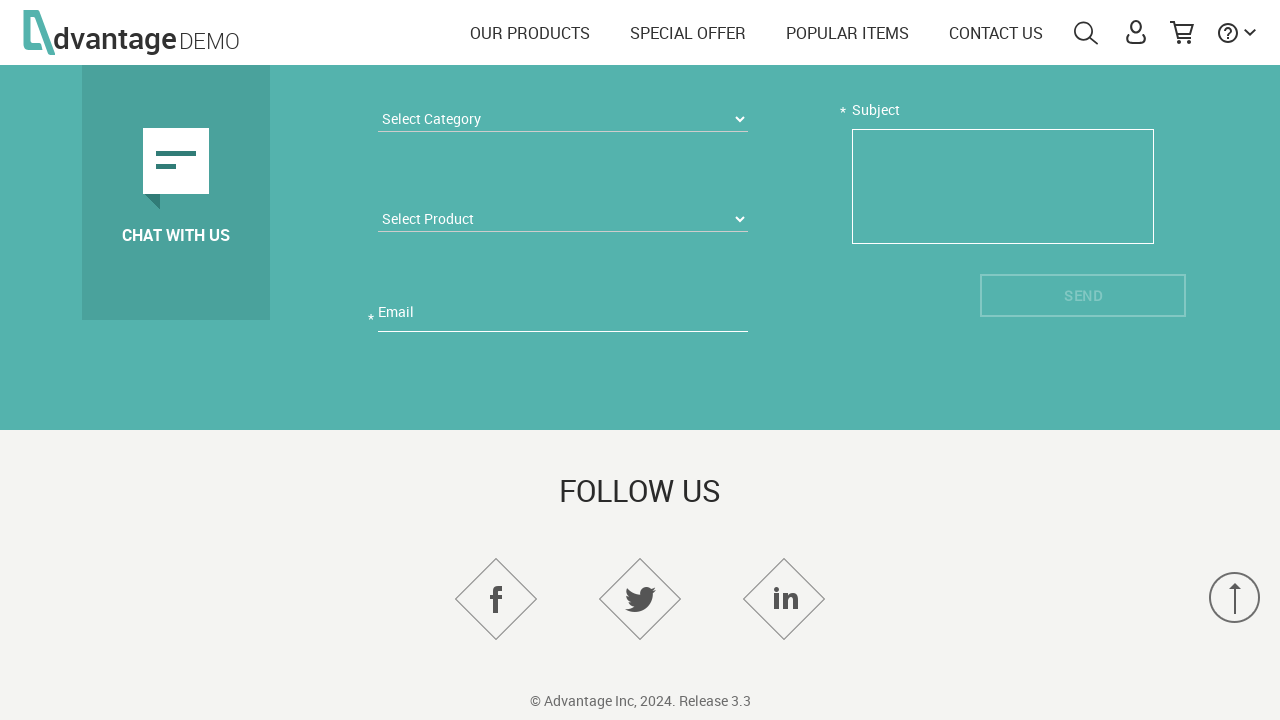